Tests checkbox functionality by clicking a Senior Citizen Discount checkbox and verifying its selection state on a practice dropdowns page

Starting URL: https://rahulshettyacademy.com/dropdownsPractise/#

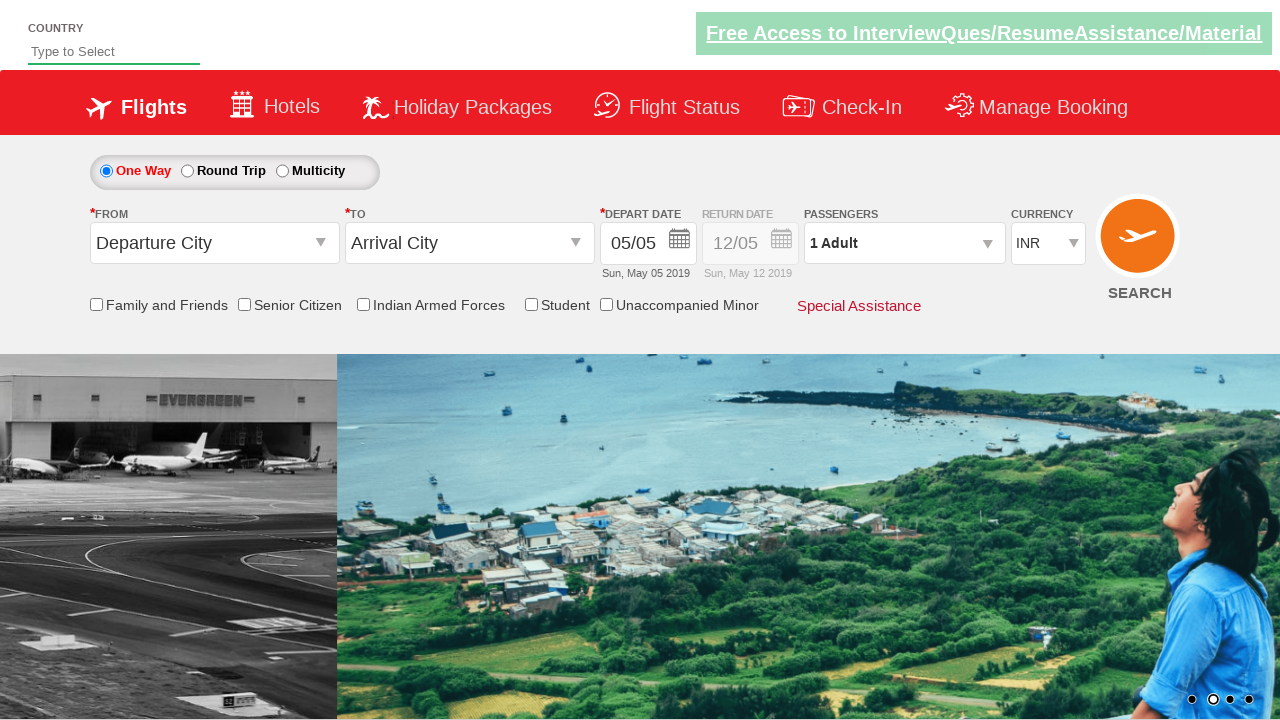

Clicked Senior Citizen Discount checkbox at (244, 304) on input[id*='SeniorCitizenDiscount']
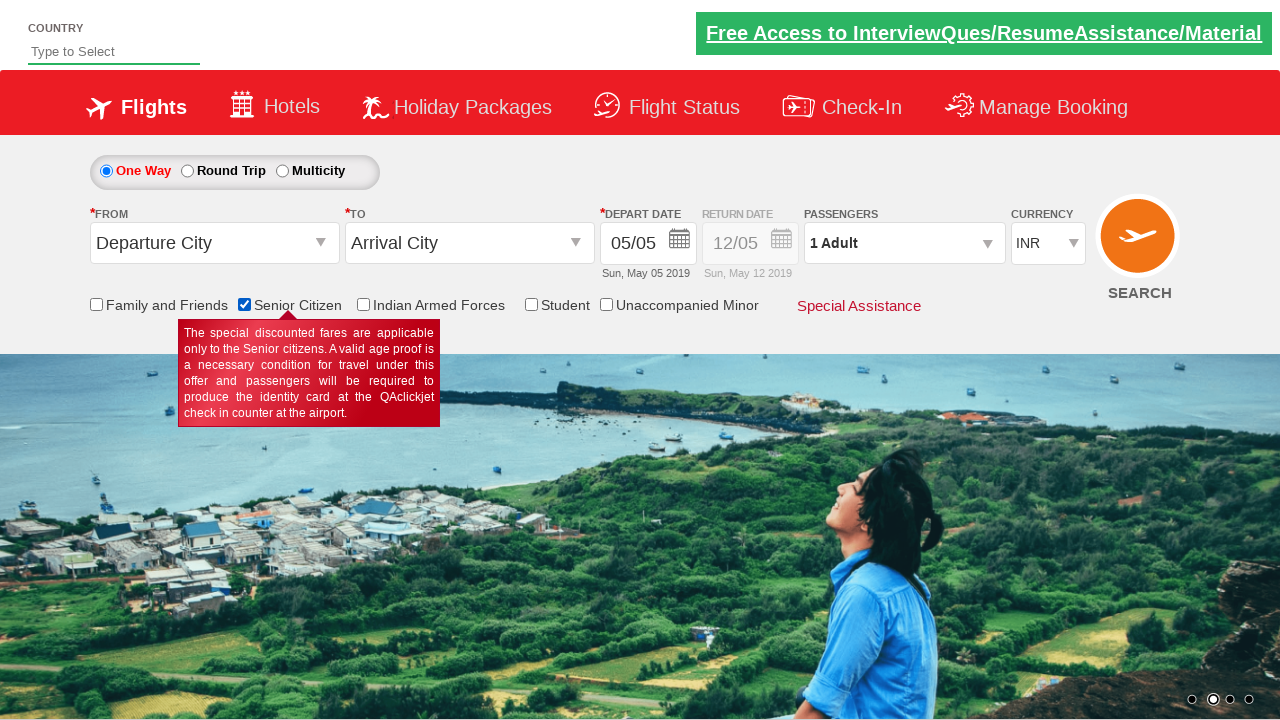

Verified Senior Citizen Discount checkbox is checked
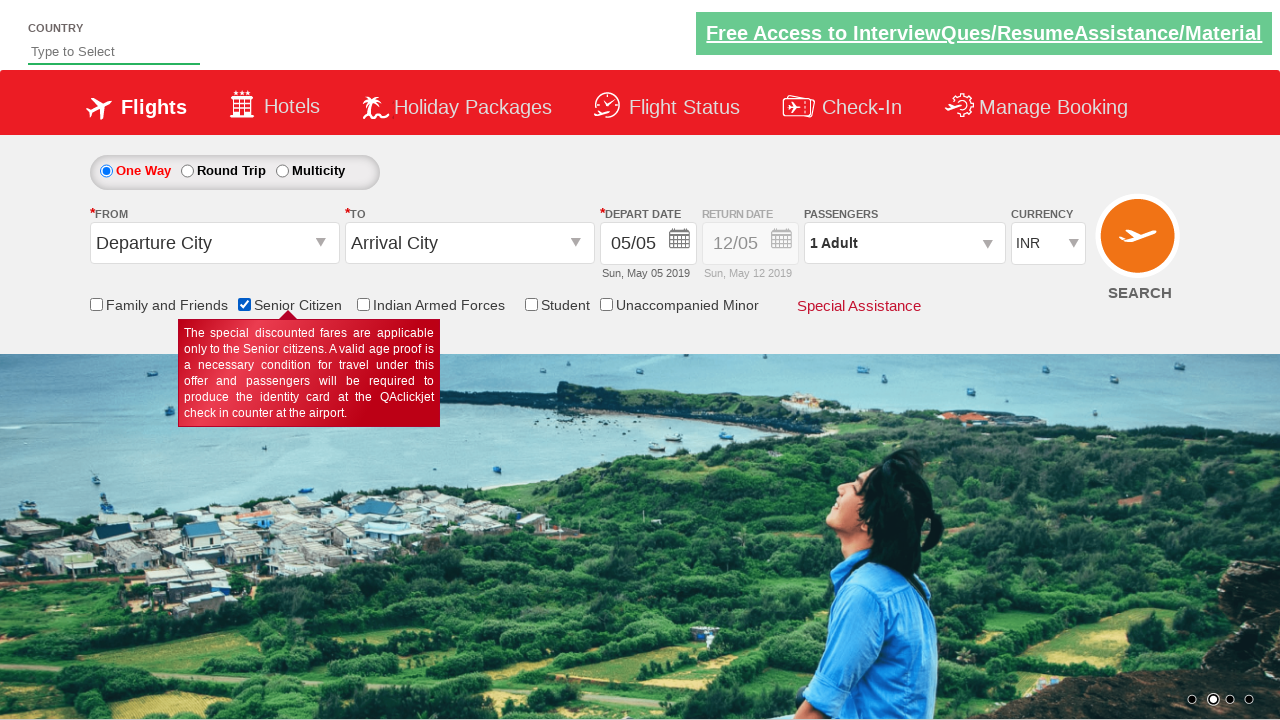

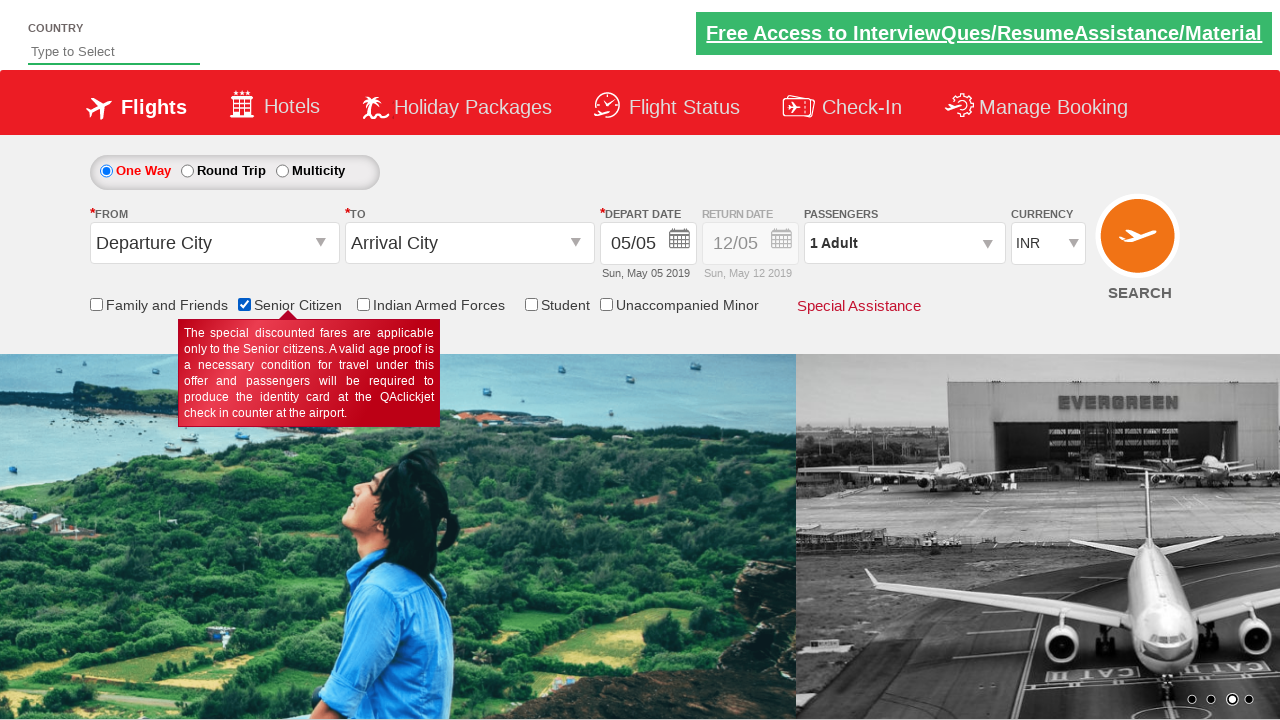